Navigates to the RaceScan testnet blockchain explorer homepage and verifies it loads successfully

Starting URL: https://testnet.racescan.io/

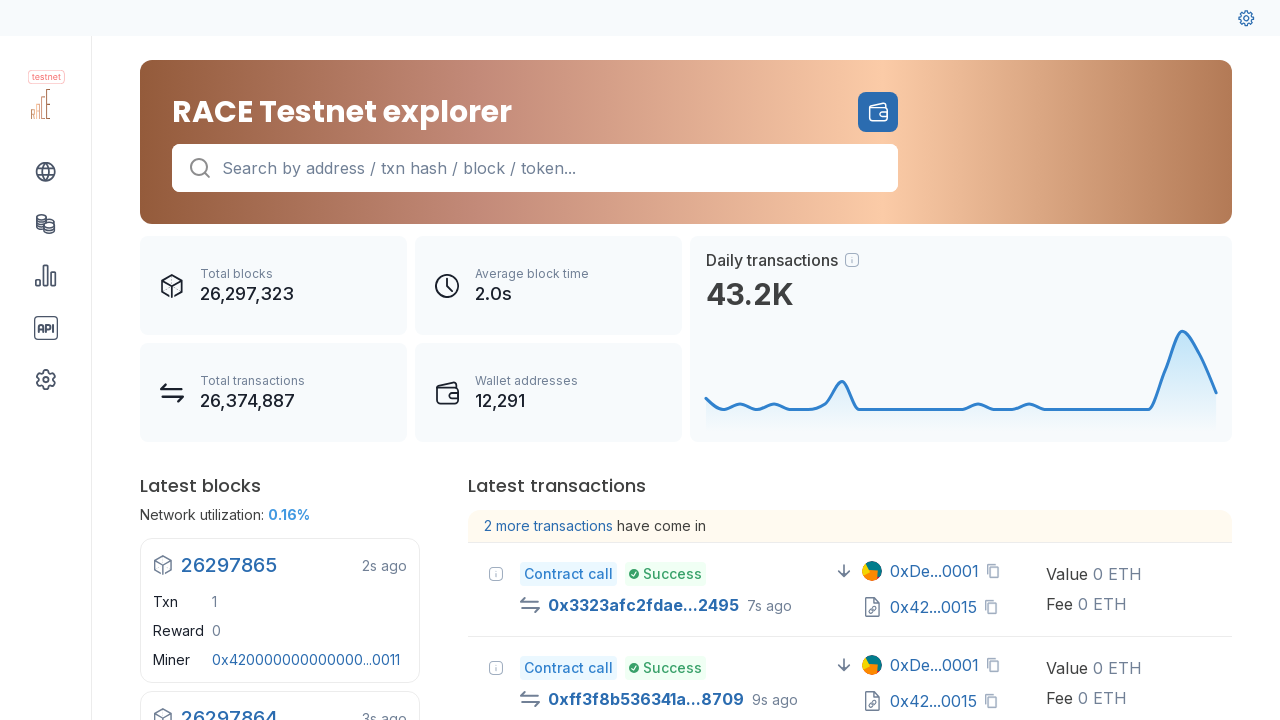

Waited for page to reach networkidle load state
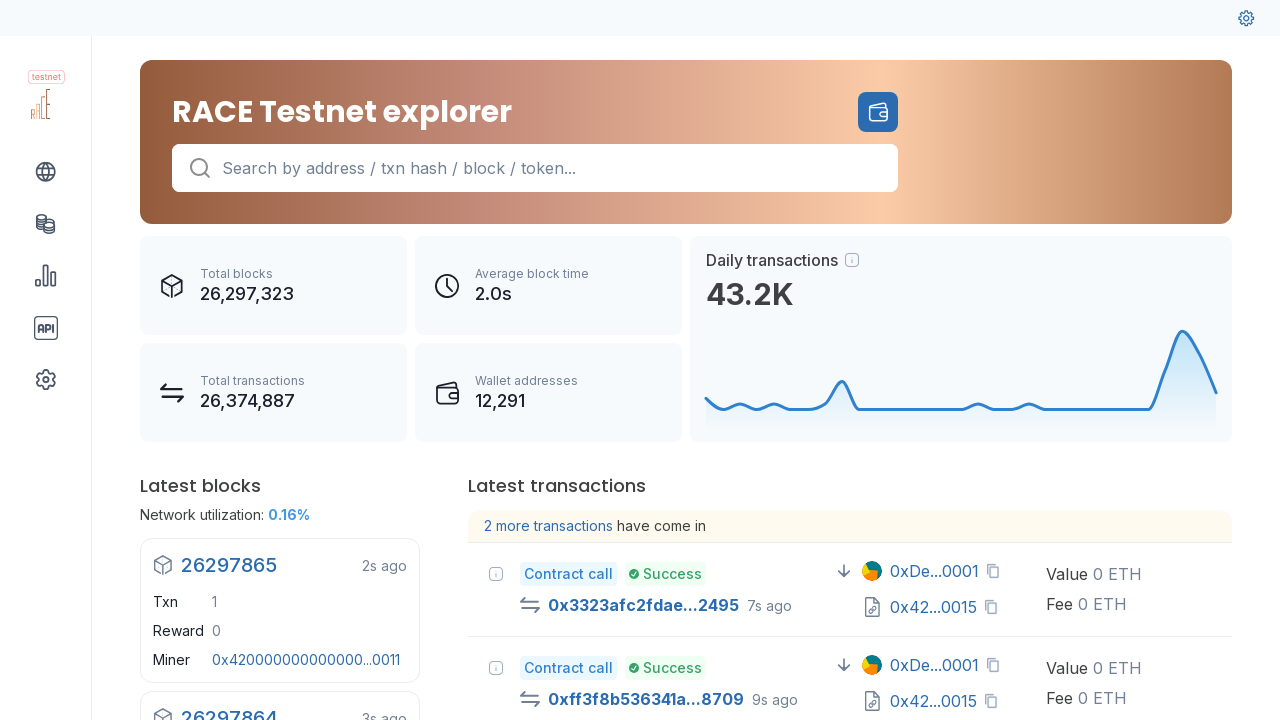

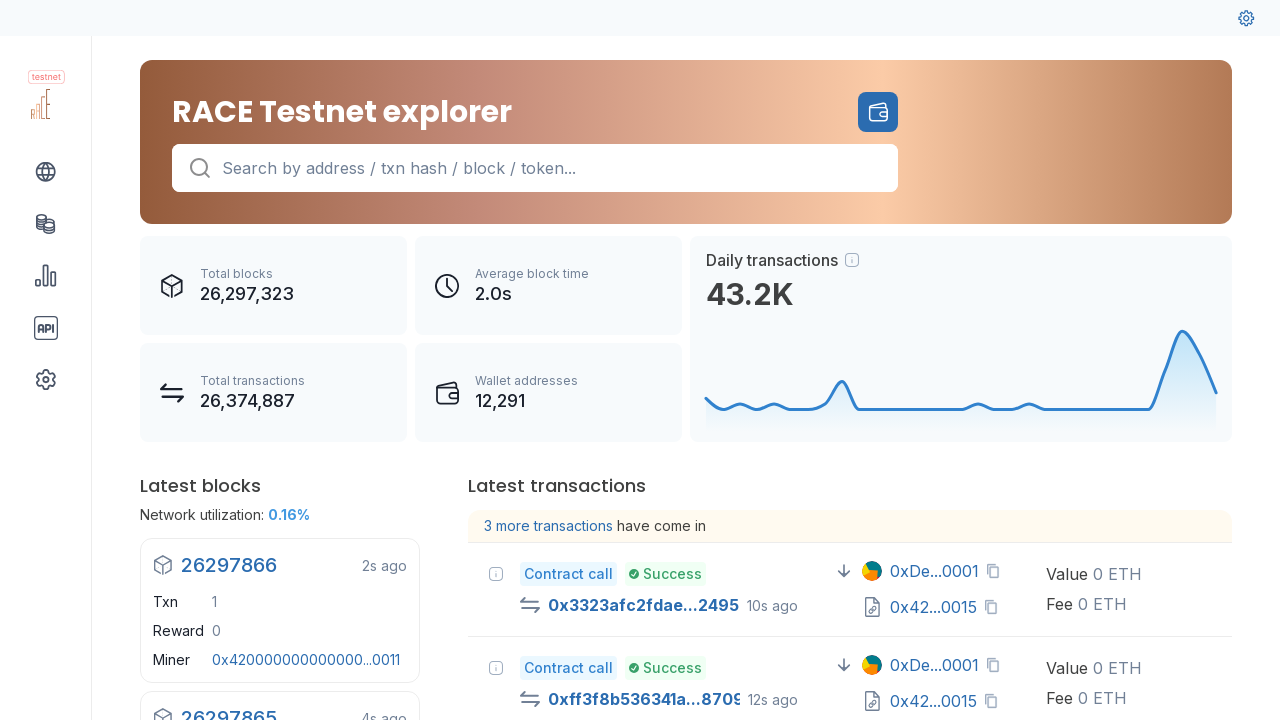